Tests login form validation by attempting to login with empty credentials and verifying error message appears

Starting URL: https://test-stand.gb.ru/login

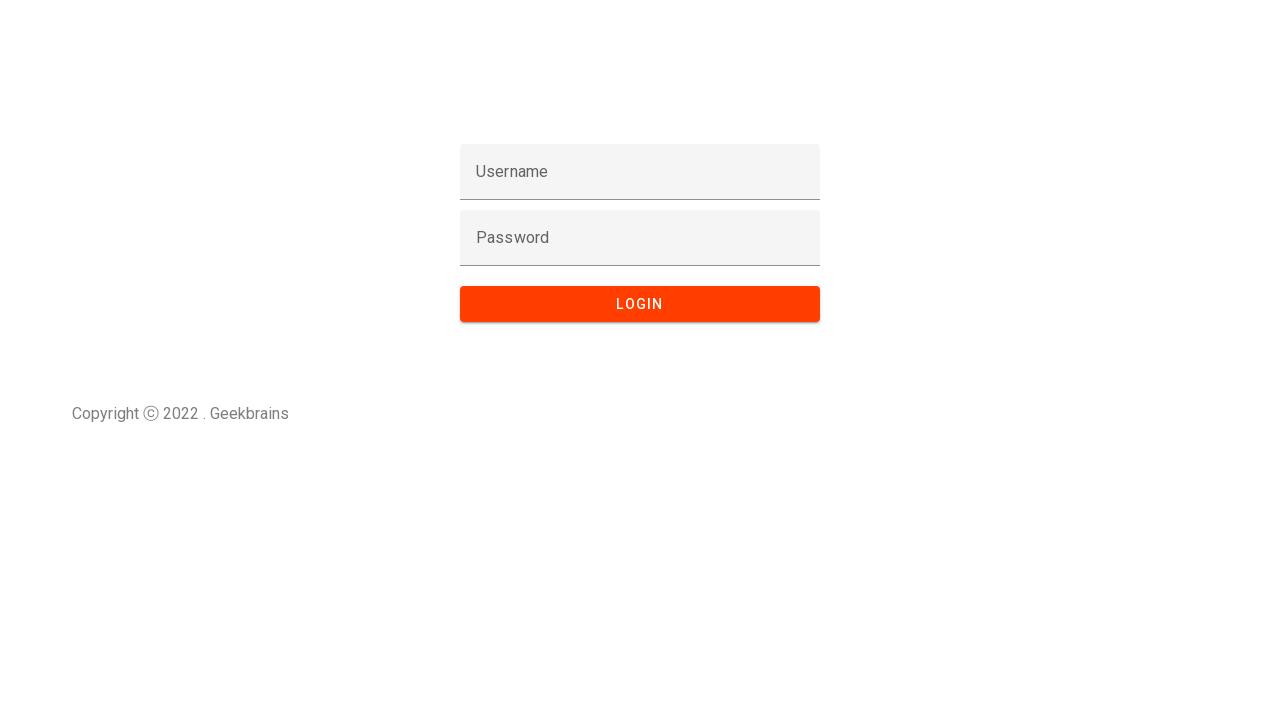

Clicked login button without entering credentials at (640, 304) on button:has-text('LOGIN'), button:has-text('Login'), input[type='submit'][value='
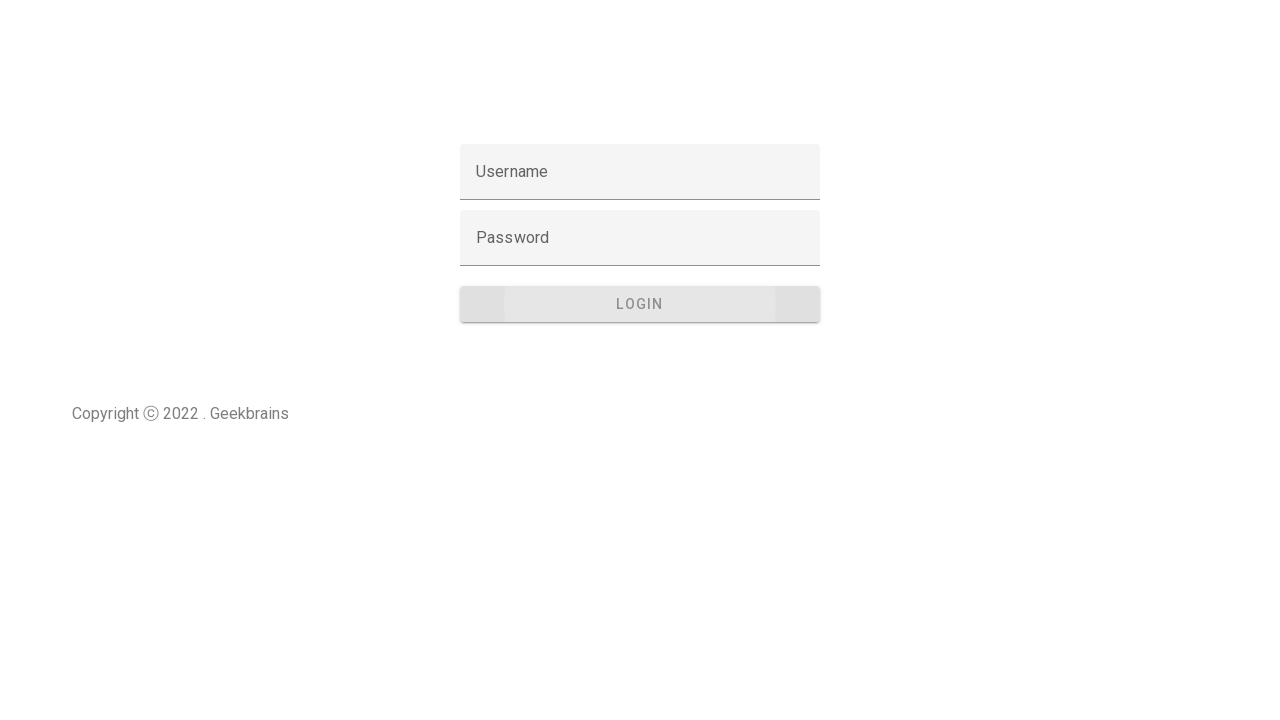

Error message '401 Invalid credentials.' appeared
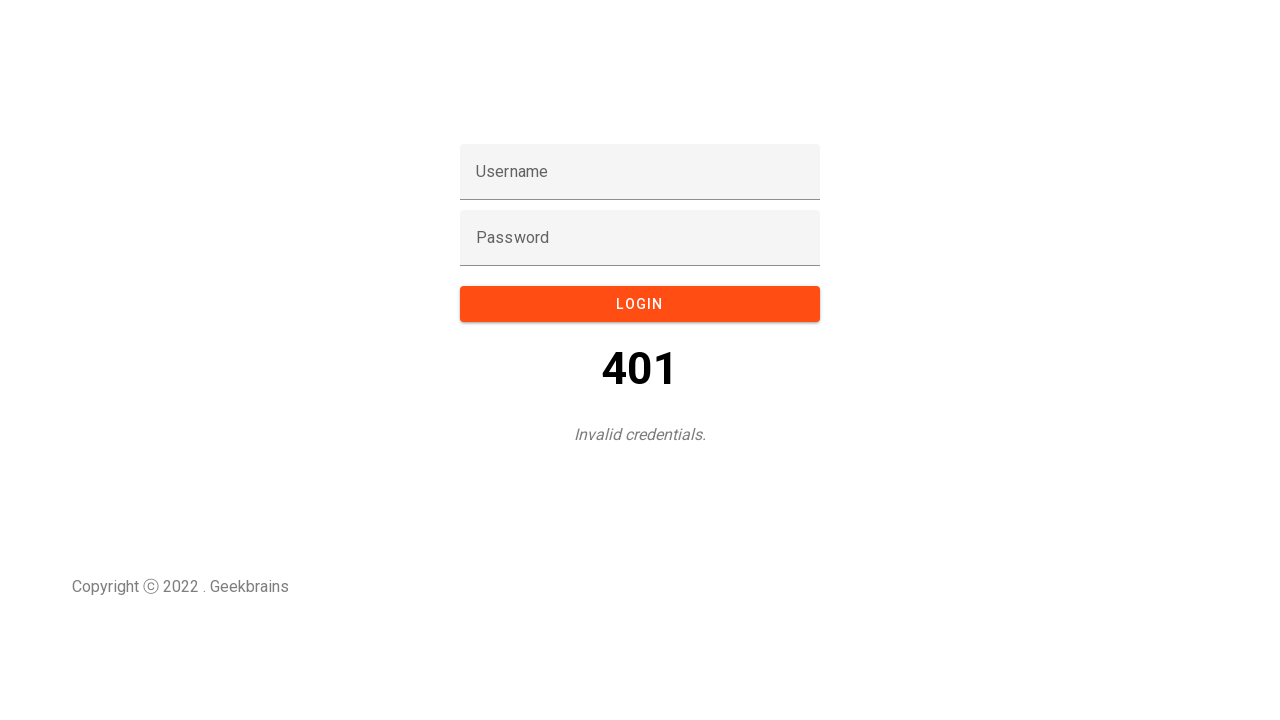

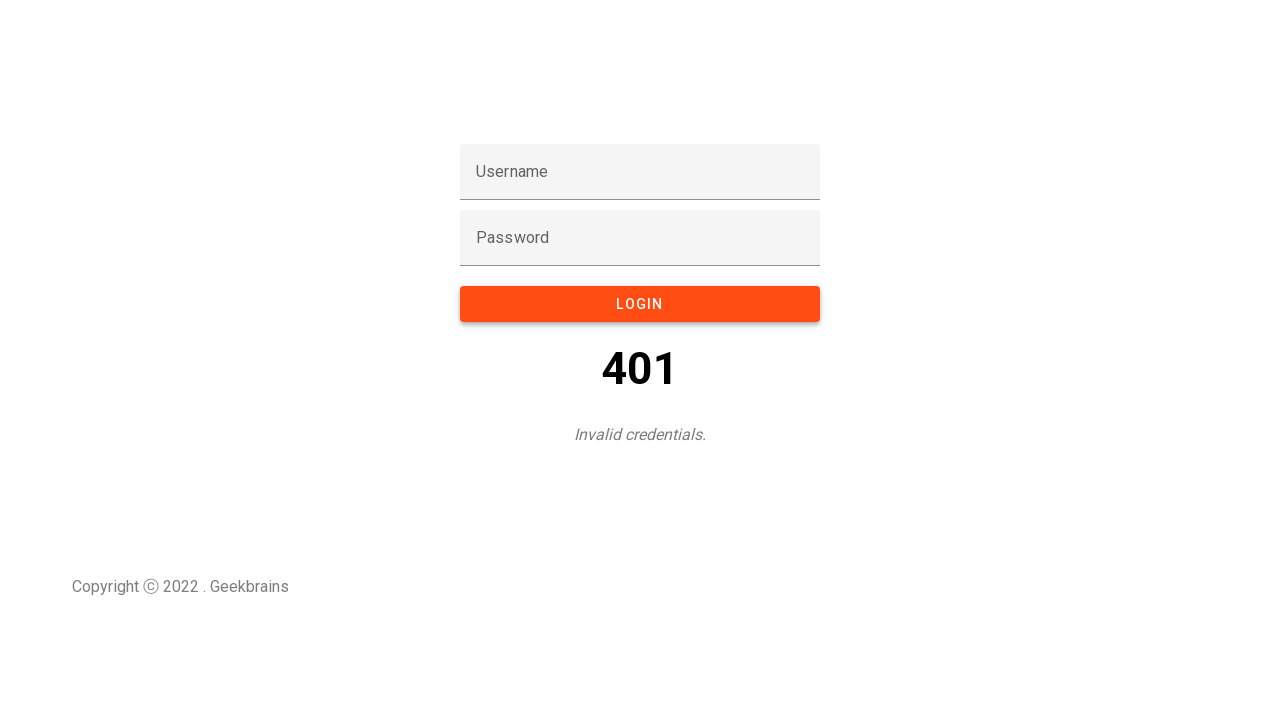